Tests a data types form by filling in personal information fields (name, address, email, phone, etc.) with zip-code left empty, submitting the form, and verifying the validation feedback colors on each field.

Starting URL: https://bonigarcia.dev/selenium-webdriver-java/data-types.html

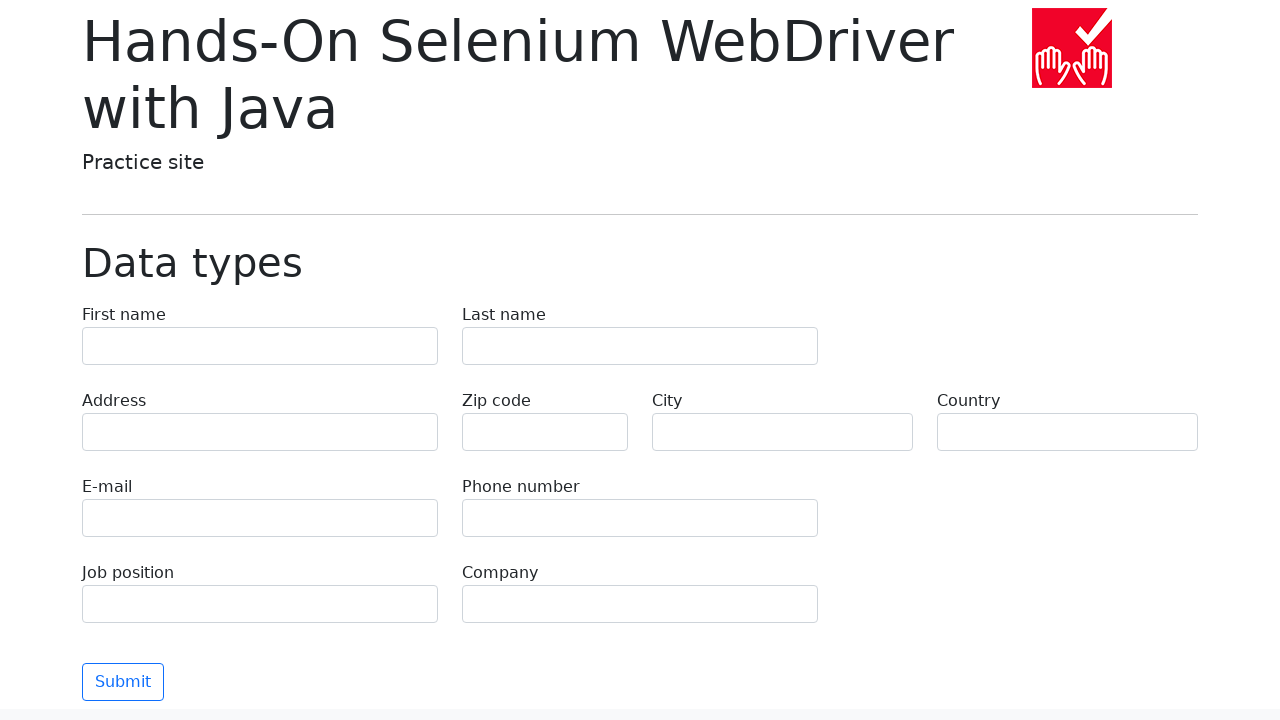

Filled first name field with 'Иван' on input[name='first-name']
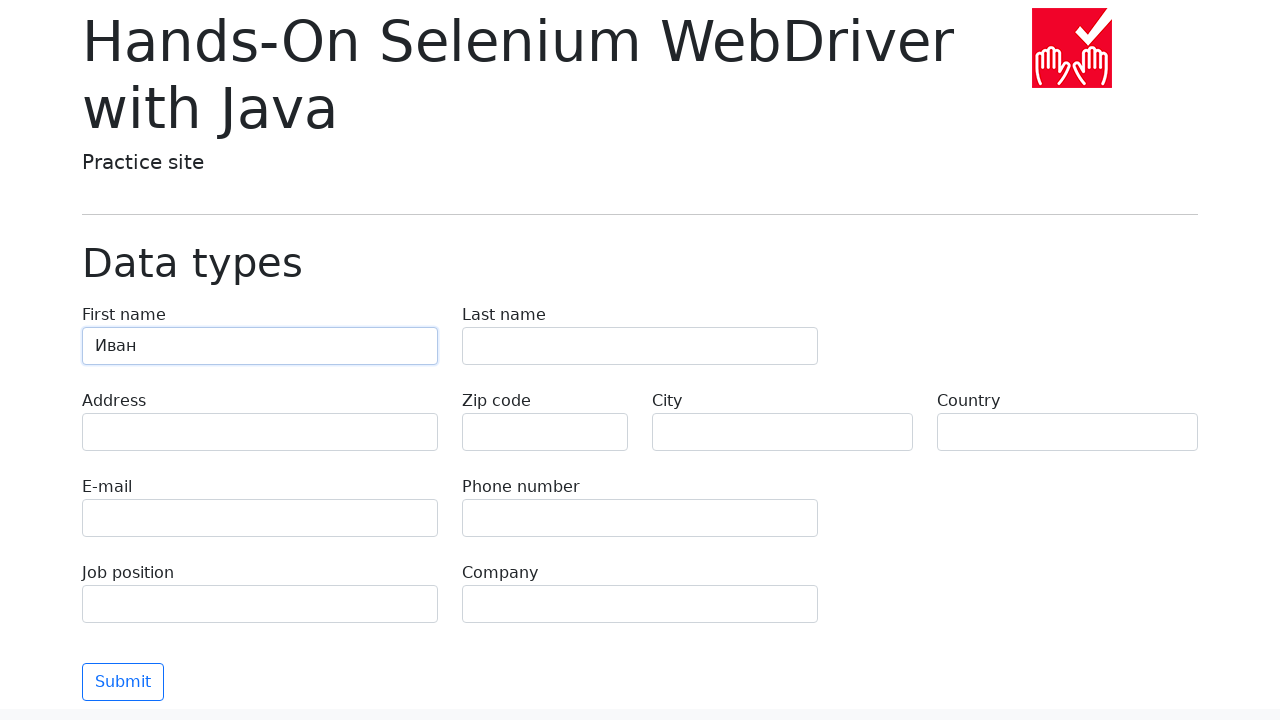

Filled last name field with 'Петров' on input[name='last-name']
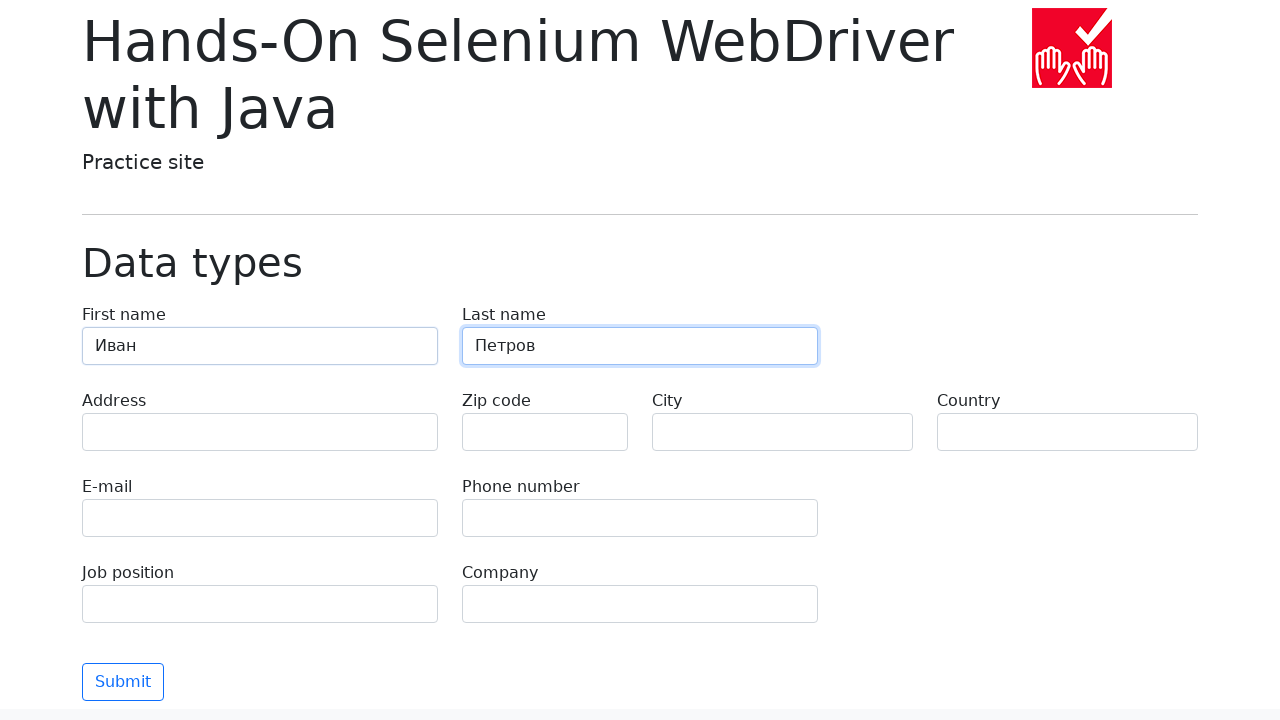

Filled address field with 'Ленина, 55-3' on input[name='address']
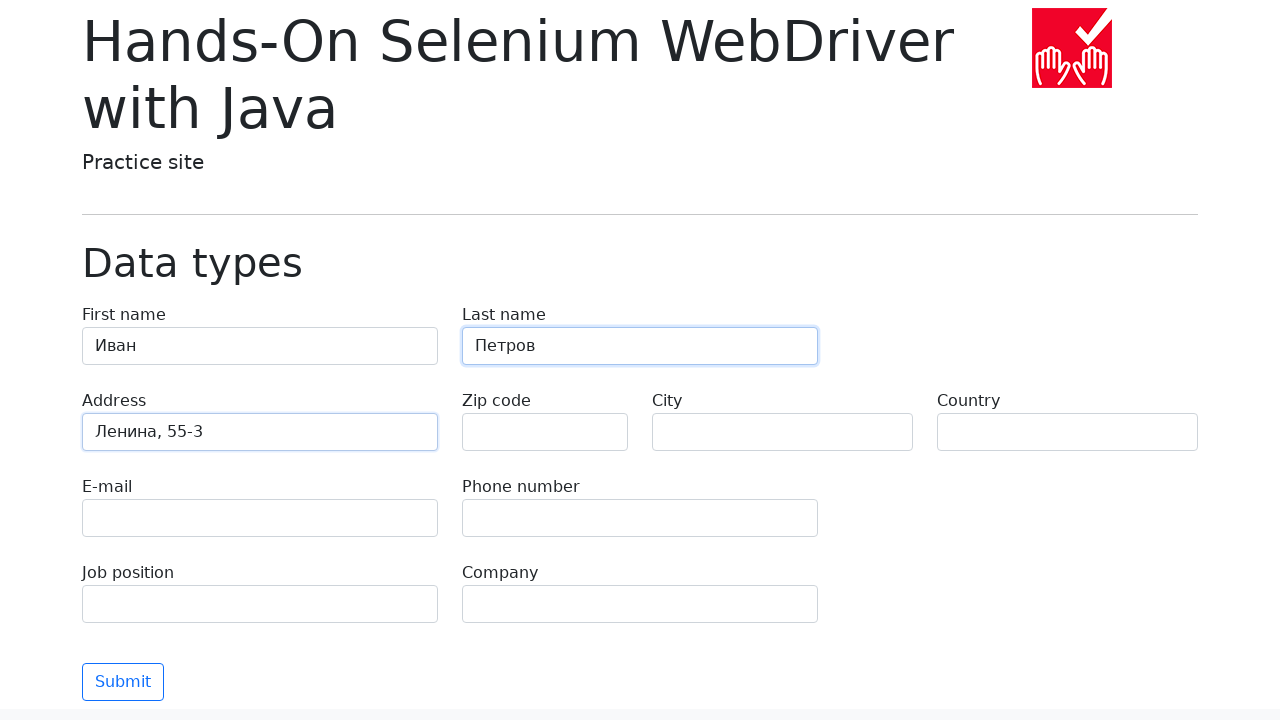

Filled email field with 'test@skypro.com' on input[name='e-mail']
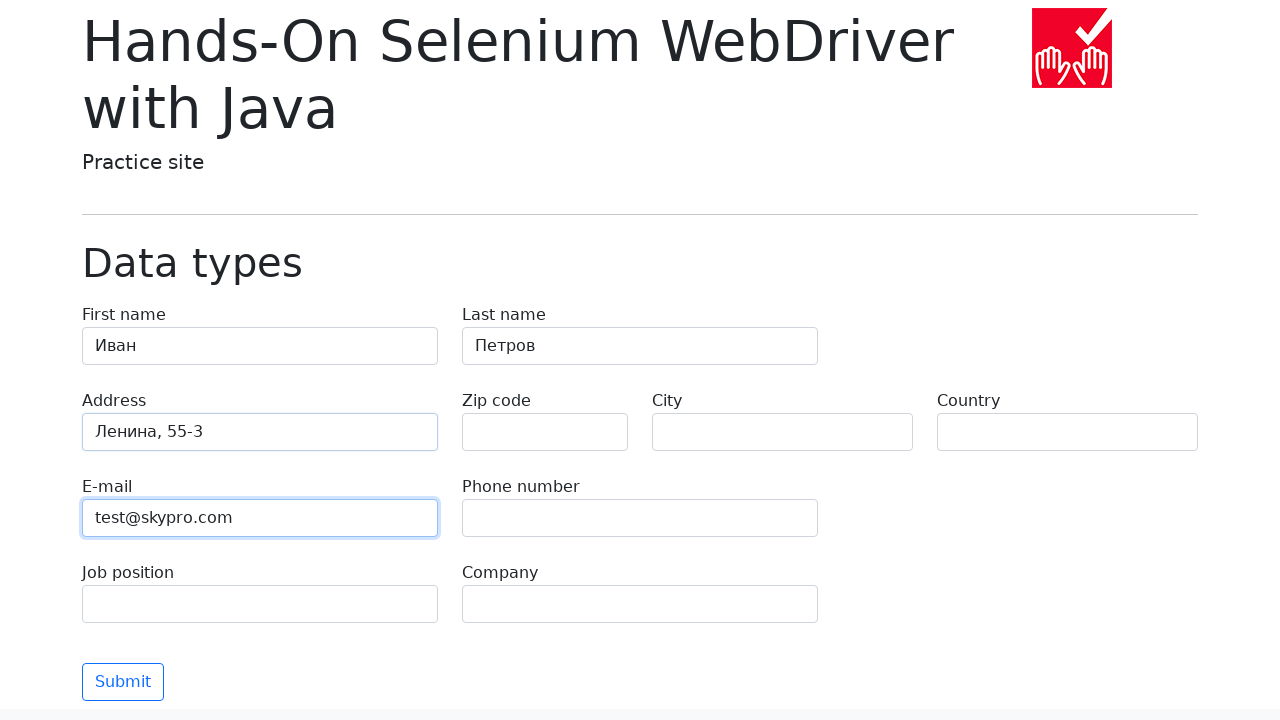

Filled phone field with '+7985899998787' on input[name='phone']
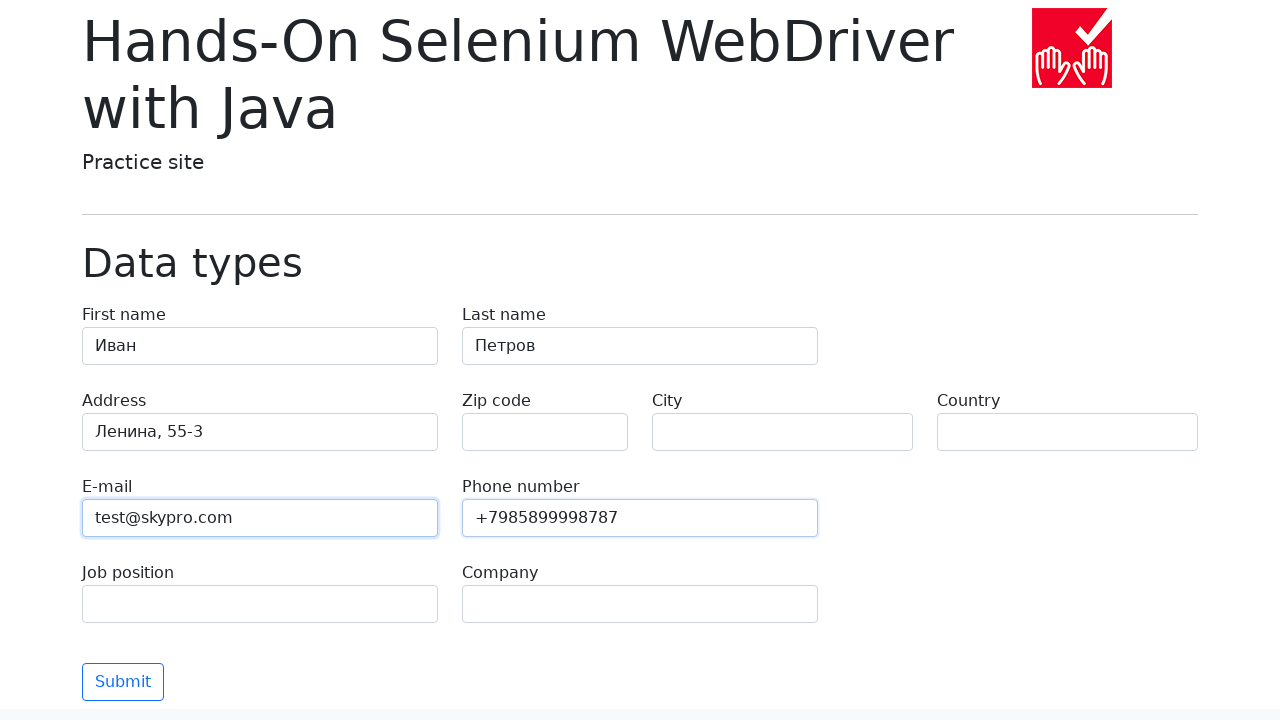

Left zip-code field empty intentionally on input[name='zip-code']
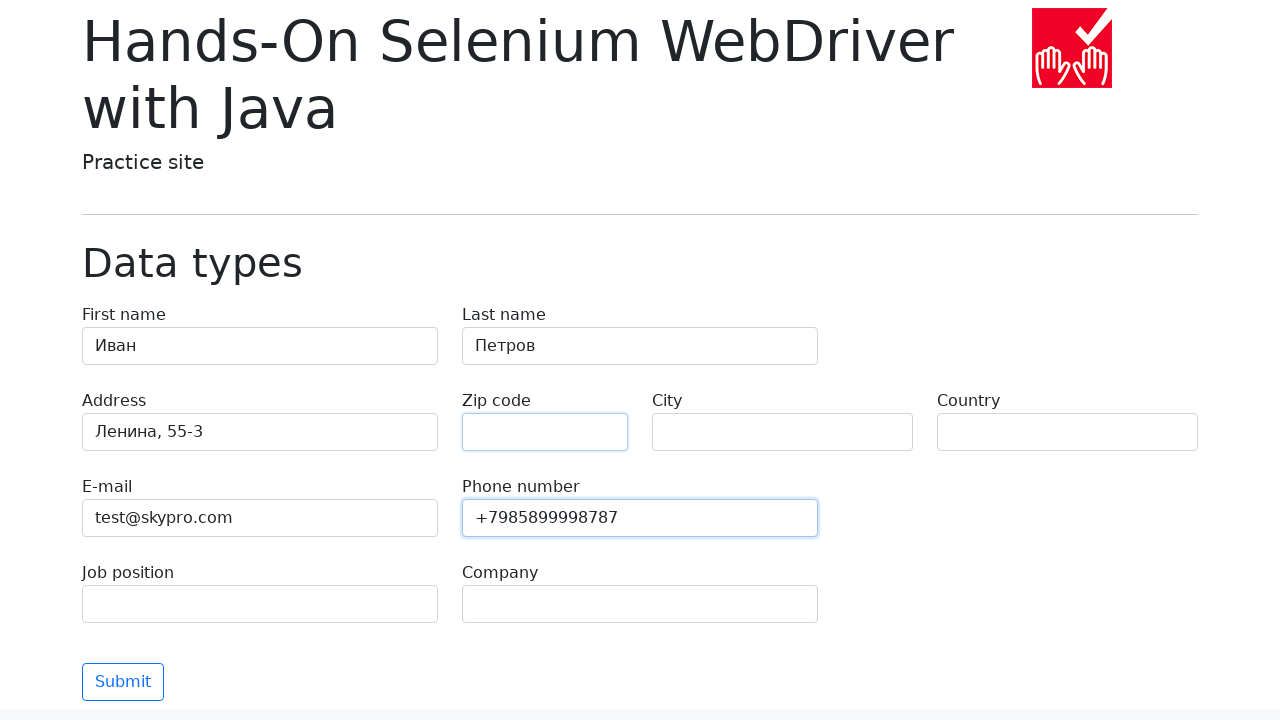

Filled city field with 'Москва' on input[name='city']
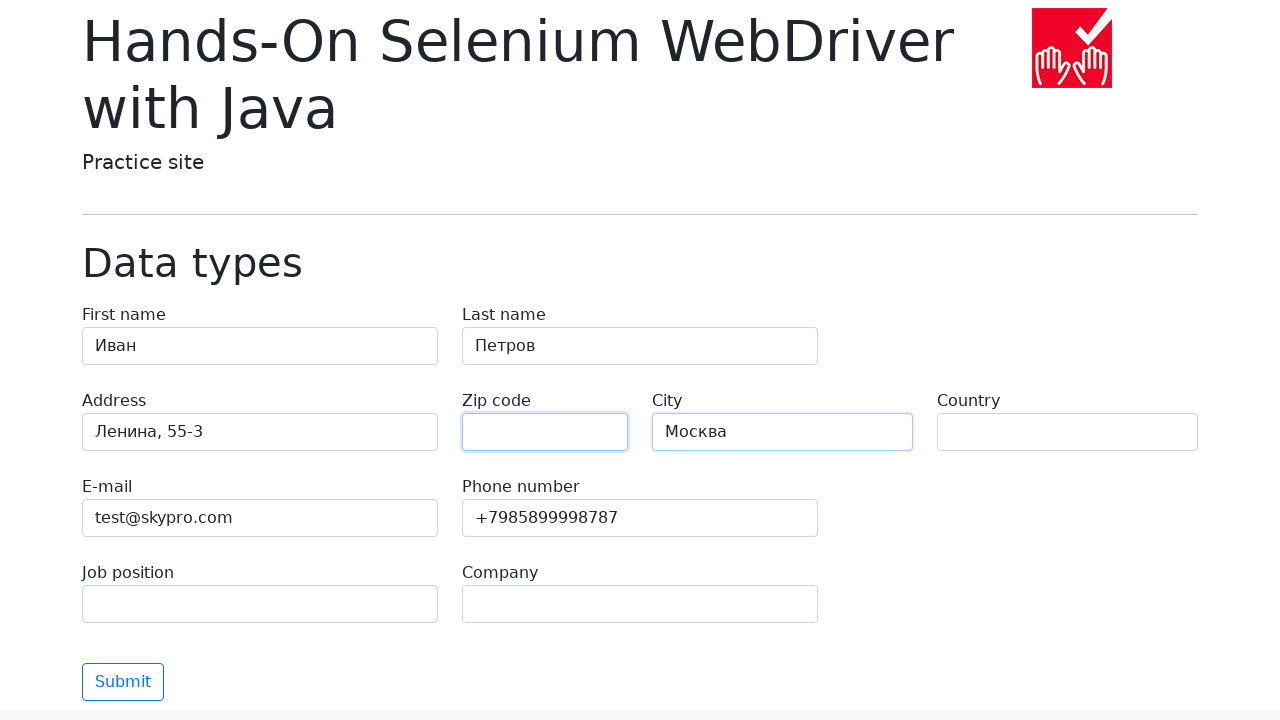

Filled country field with 'Россия' on input[name='country']
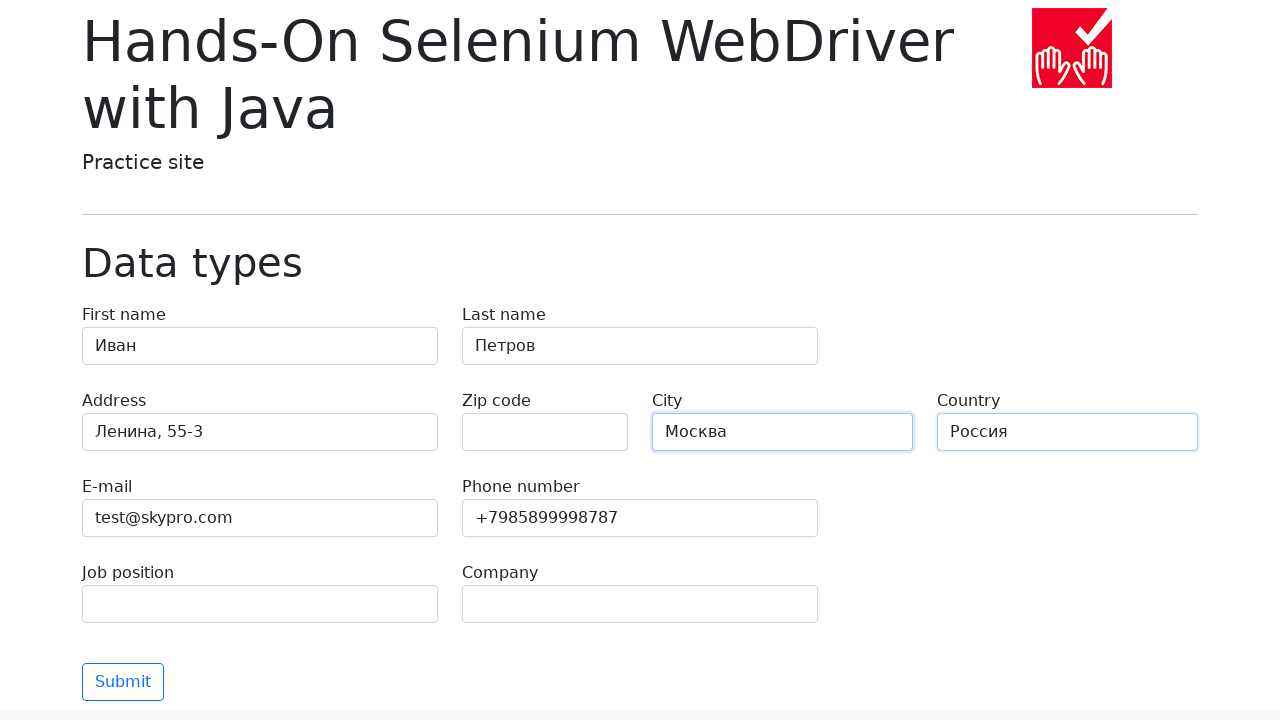

Filled job position field with 'QA' on input[name='job-position']
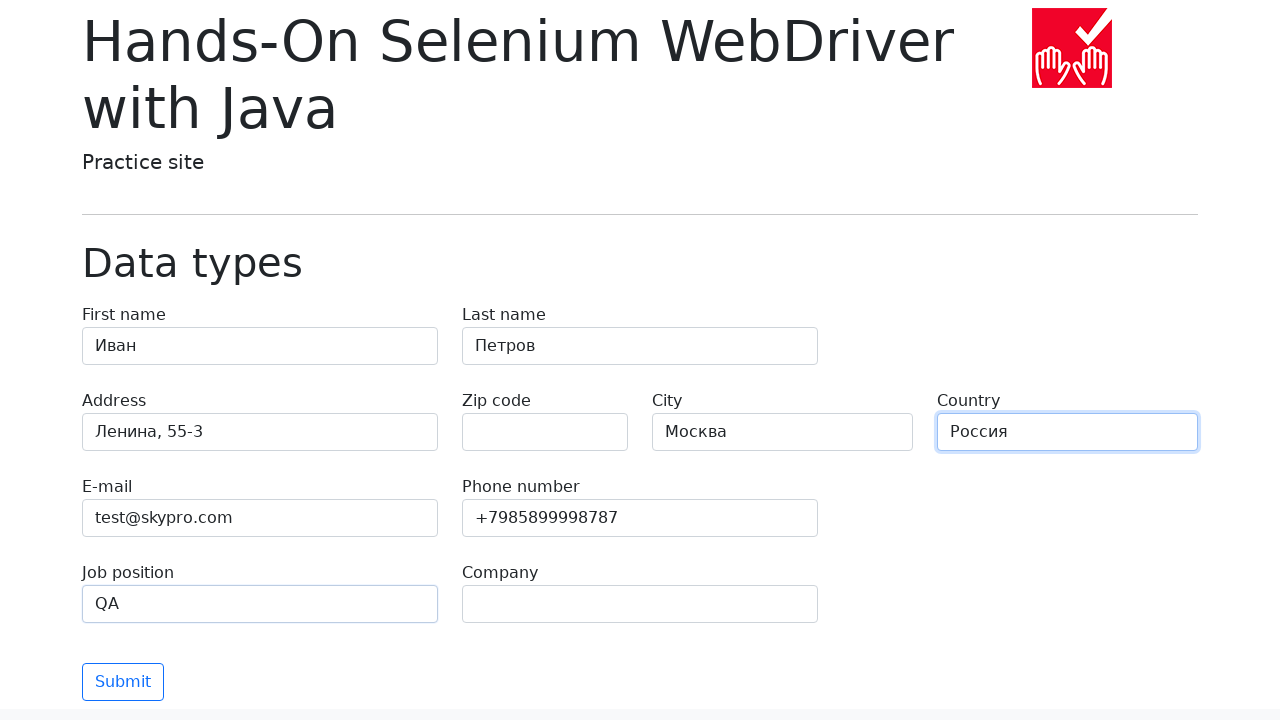

Filled company field with 'SkyPro' on input[name='company']
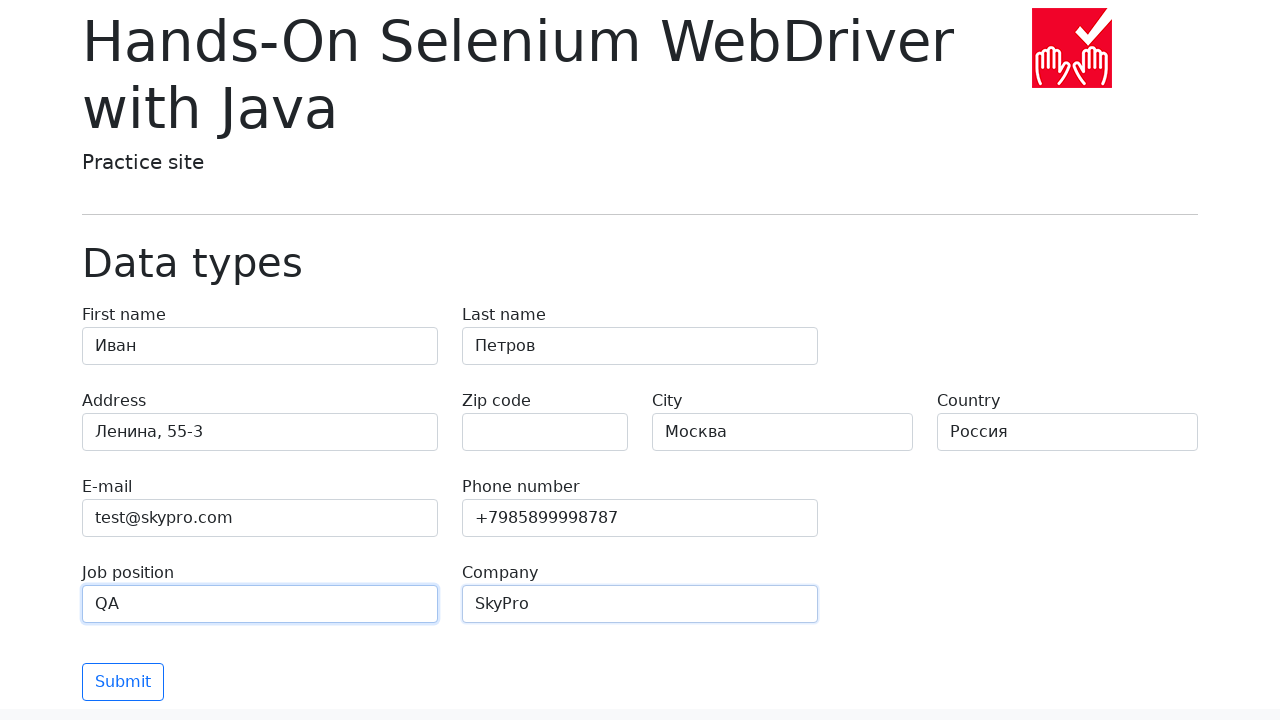

Clicked submit button to submit the form at (123, 682) on button[type='submit']
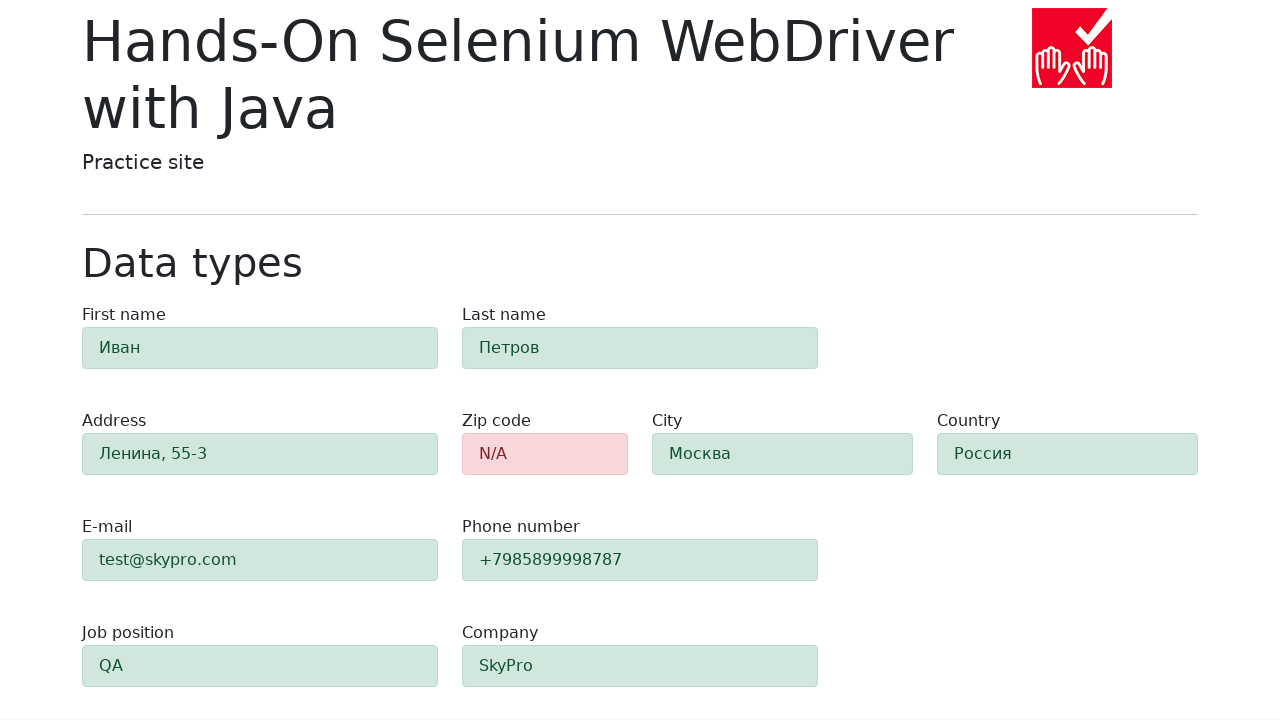

Form validation feedback appeared
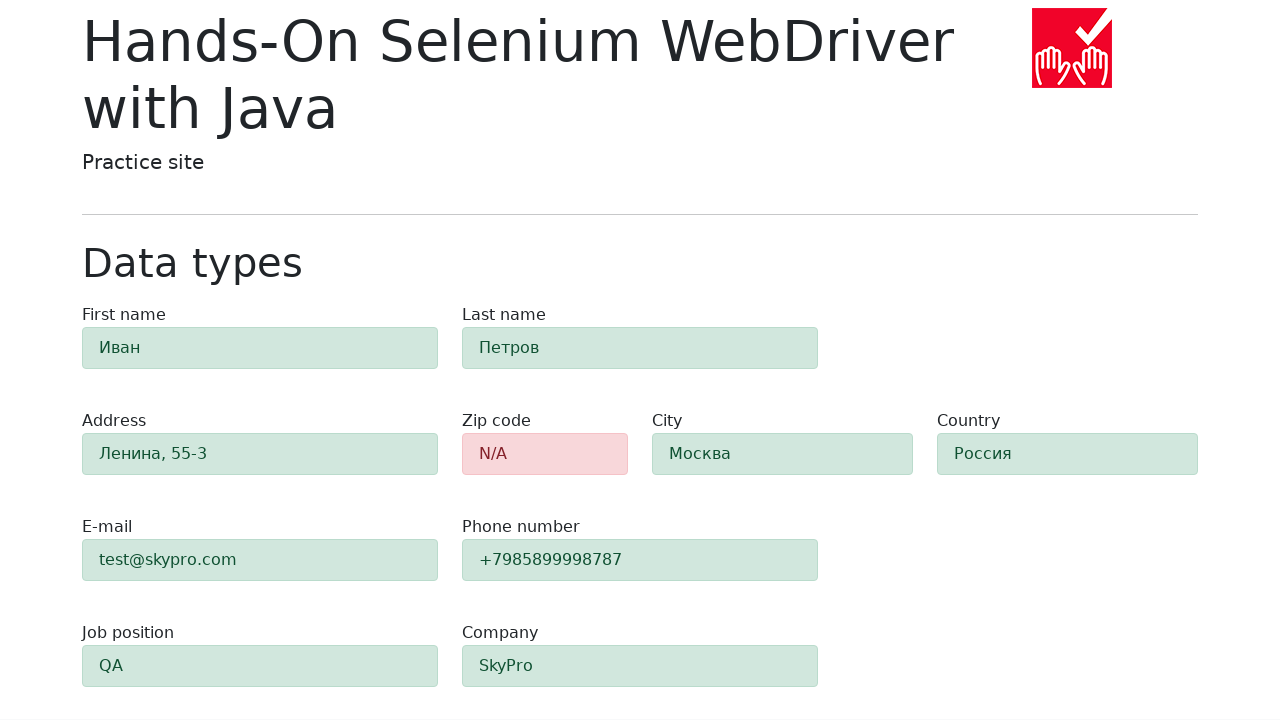

Verified validation feedback color for field 'first-name'
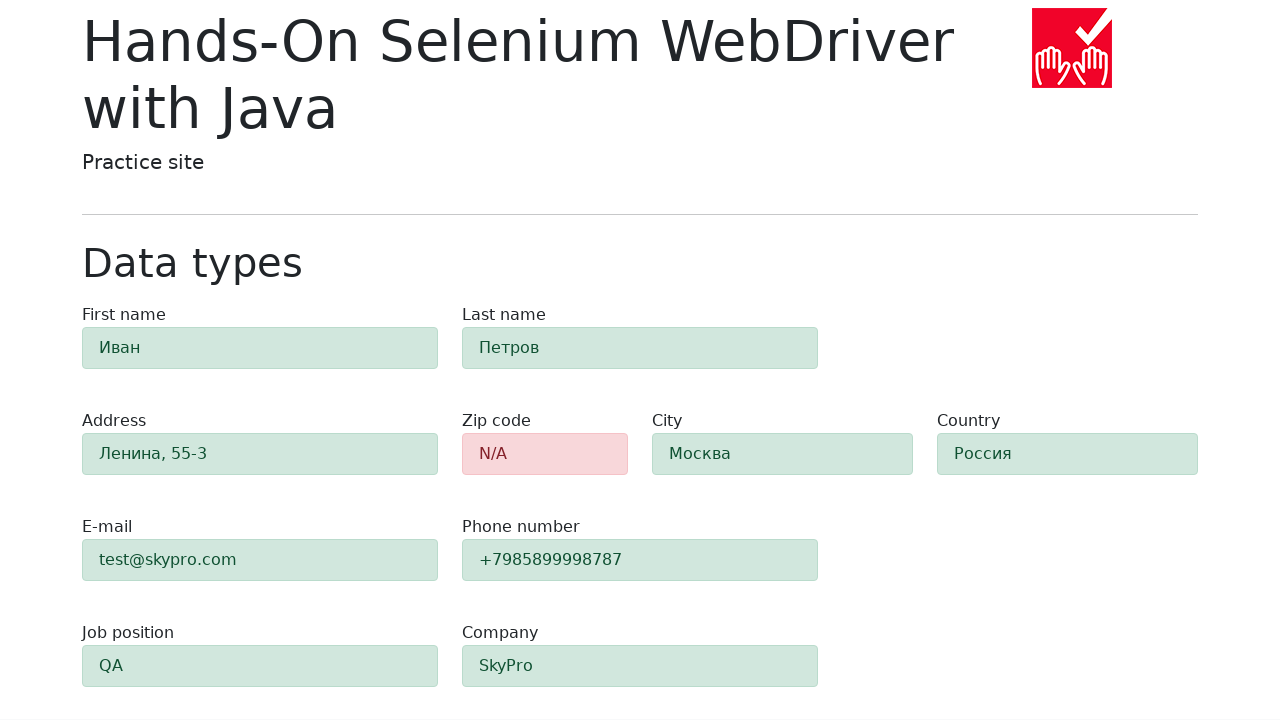

Verified validation feedback color for field 'last-name'
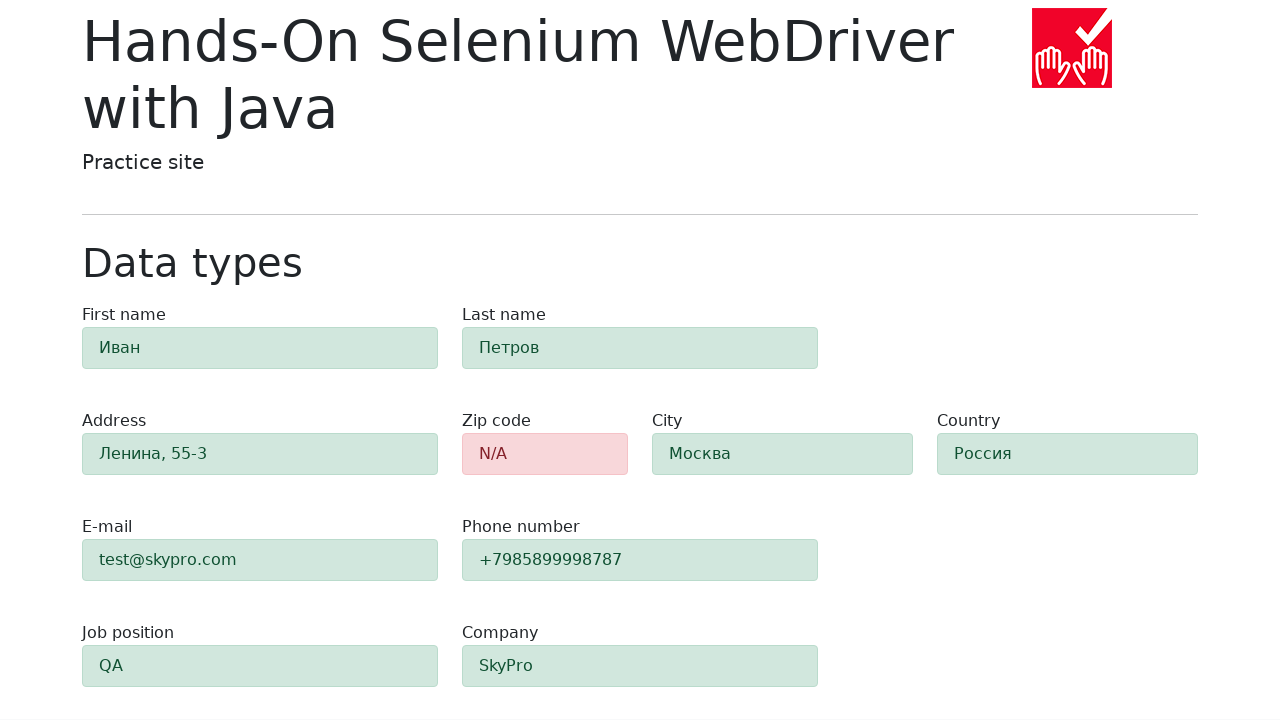

Verified validation feedback color for field 'address'
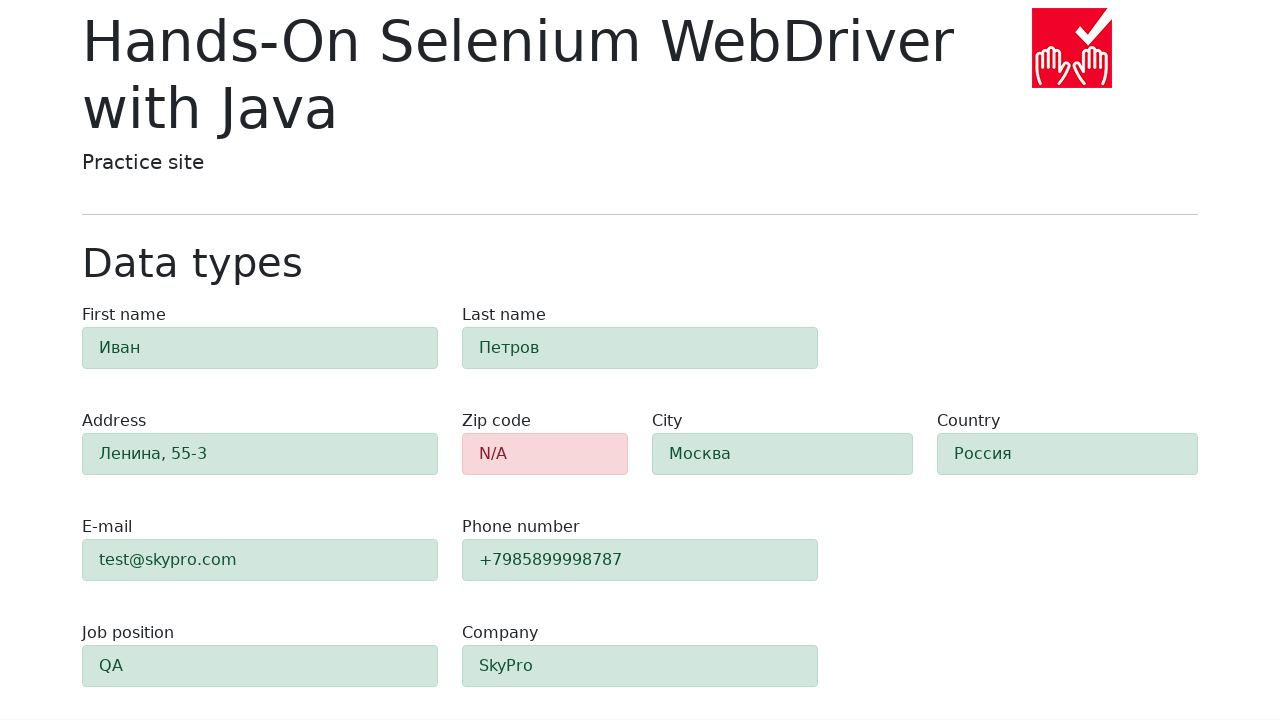

Verified validation feedback color for field 'zip-code'
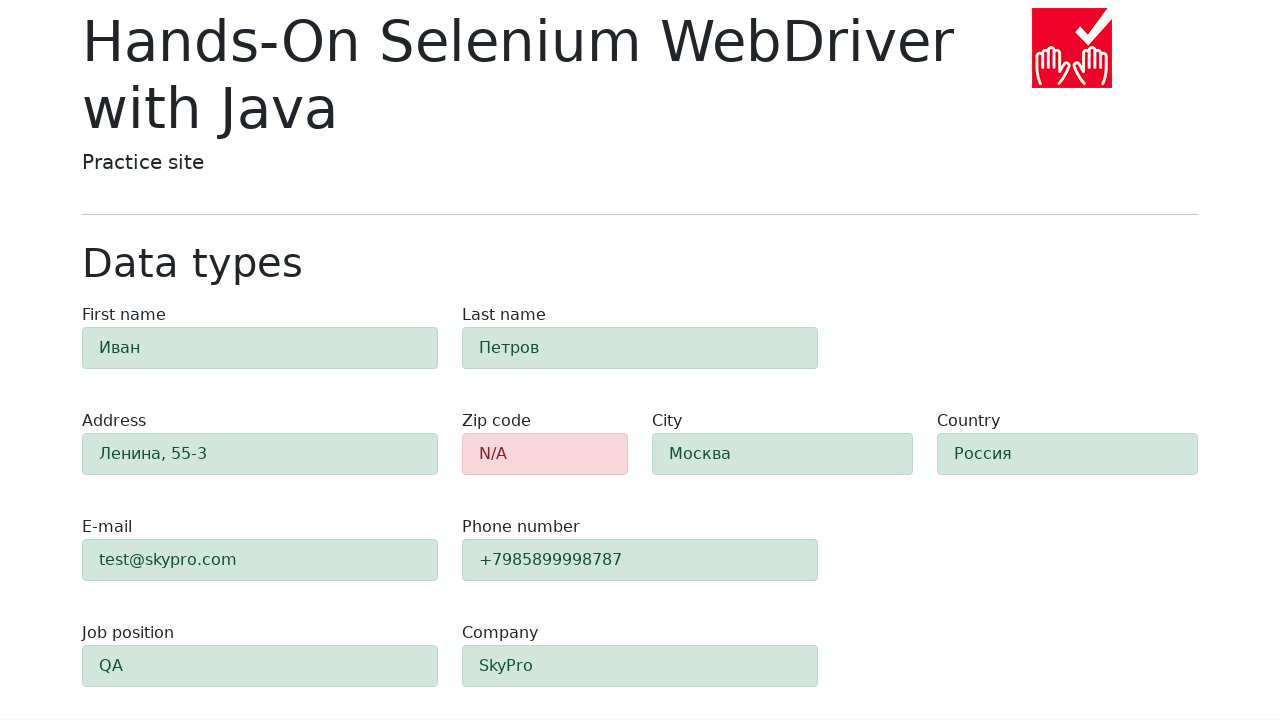

Verified validation feedback color for field 'city'
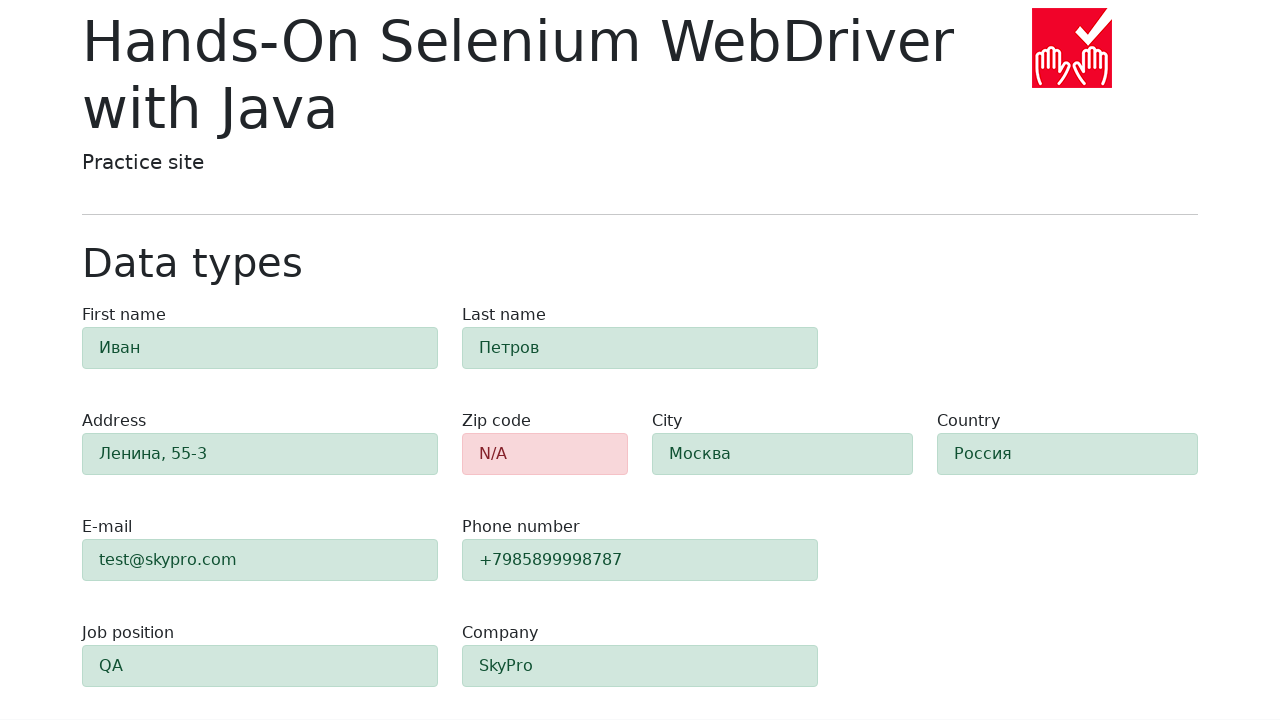

Verified validation feedback color for field 'country'
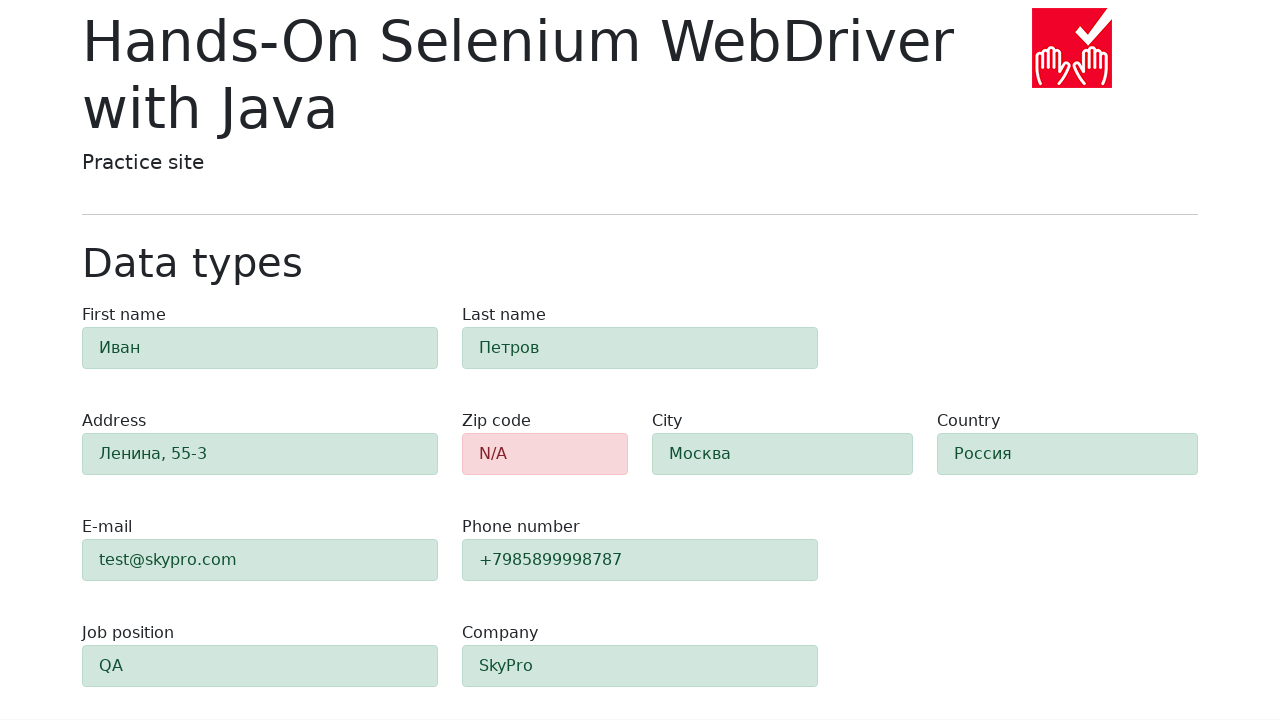

Verified validation feedback color for field 'e-mail'
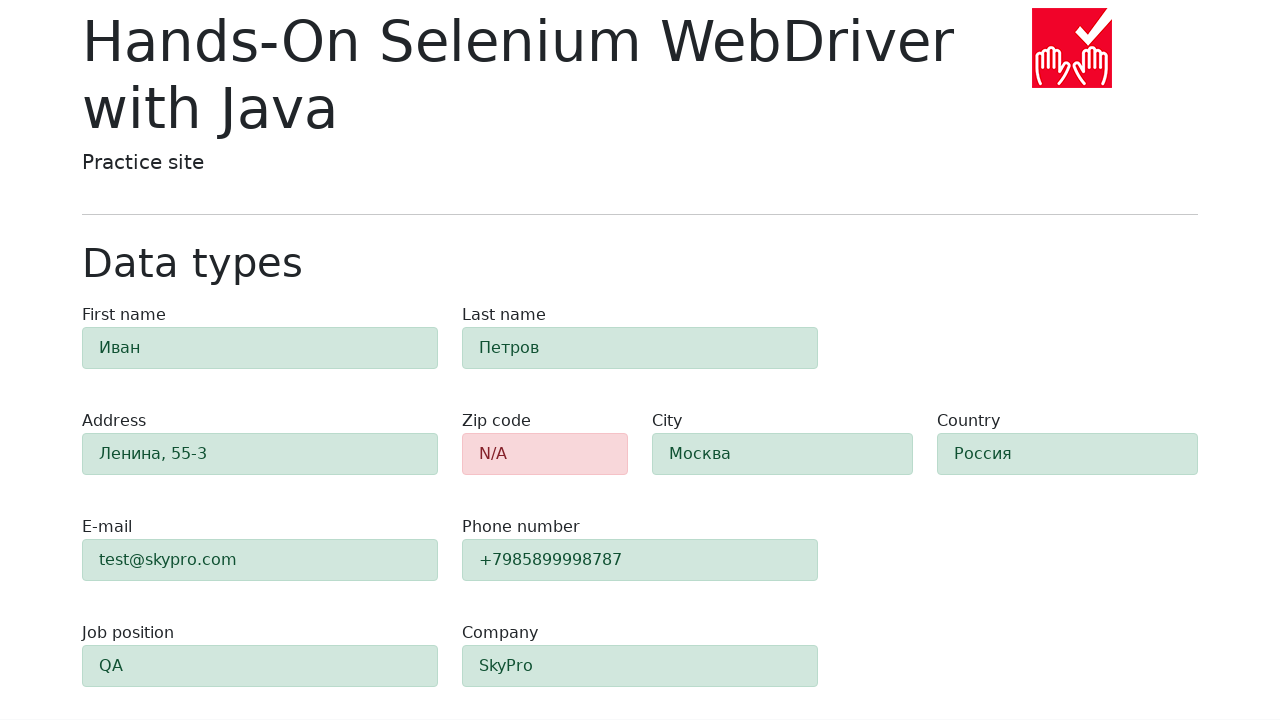

Verified validation feedback color for field 'phone'
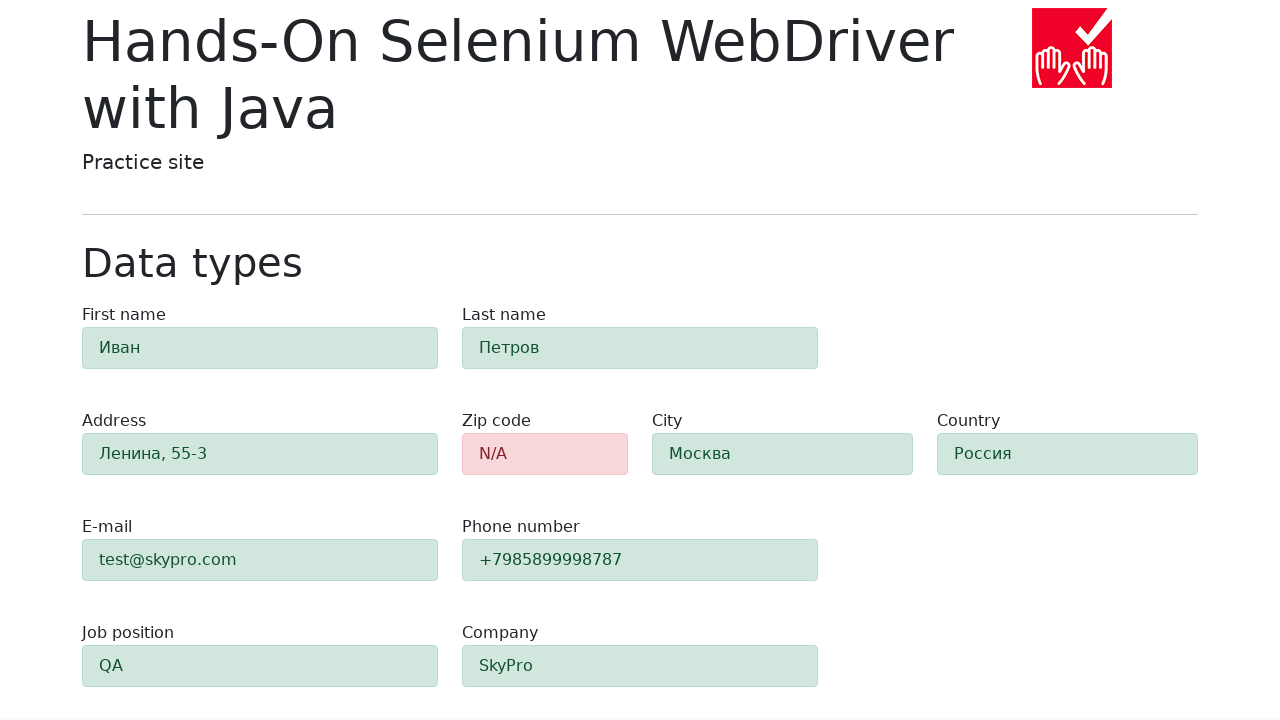

Verified validation feedback color for field 'job-position'
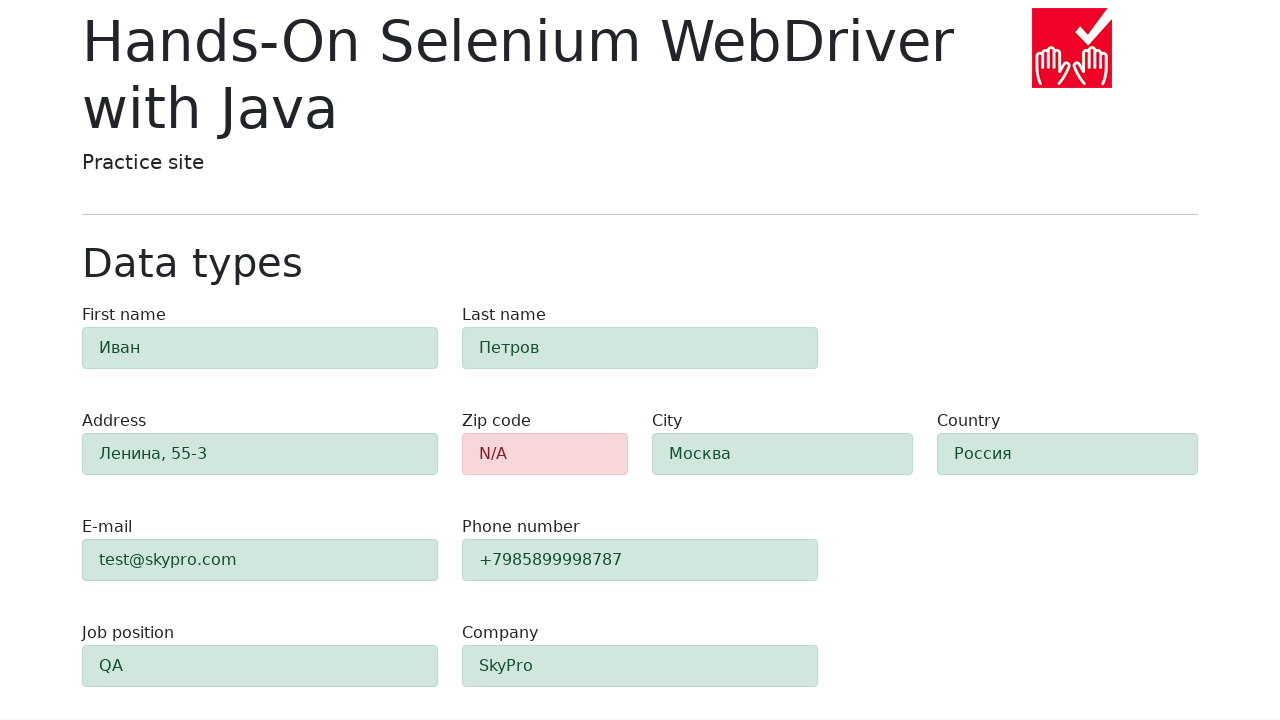

Verified validation feedback color for field 'company'
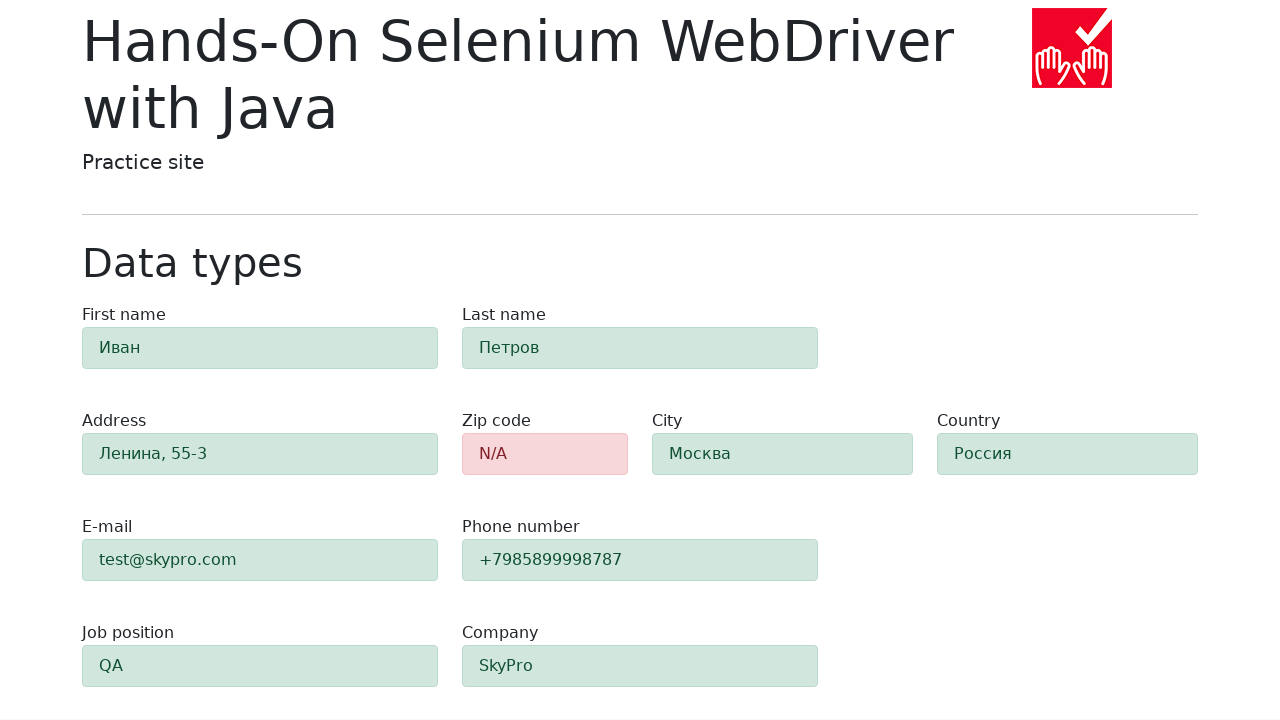

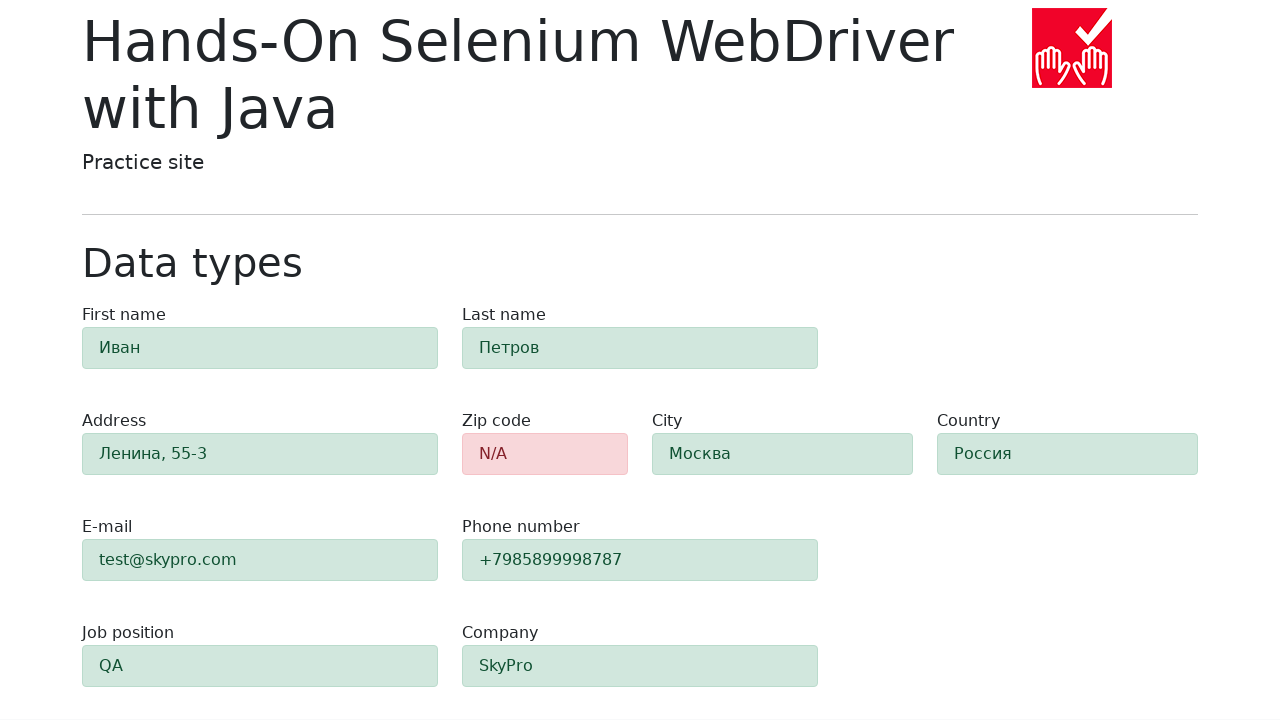